Tests element visibility toggling by showing/hiding a text element and verifying its visibility state

Starting URL: https://rahulshettyacademy.com/AutomationPractice/

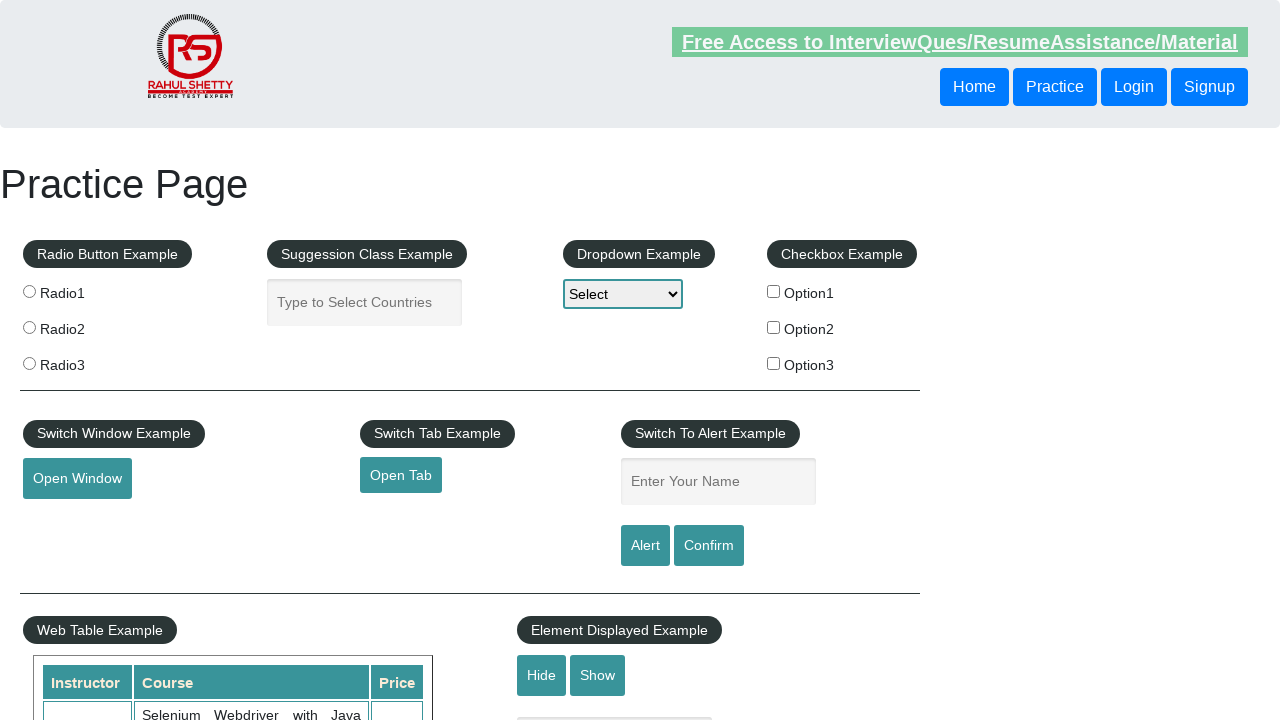

Verified text element is visible
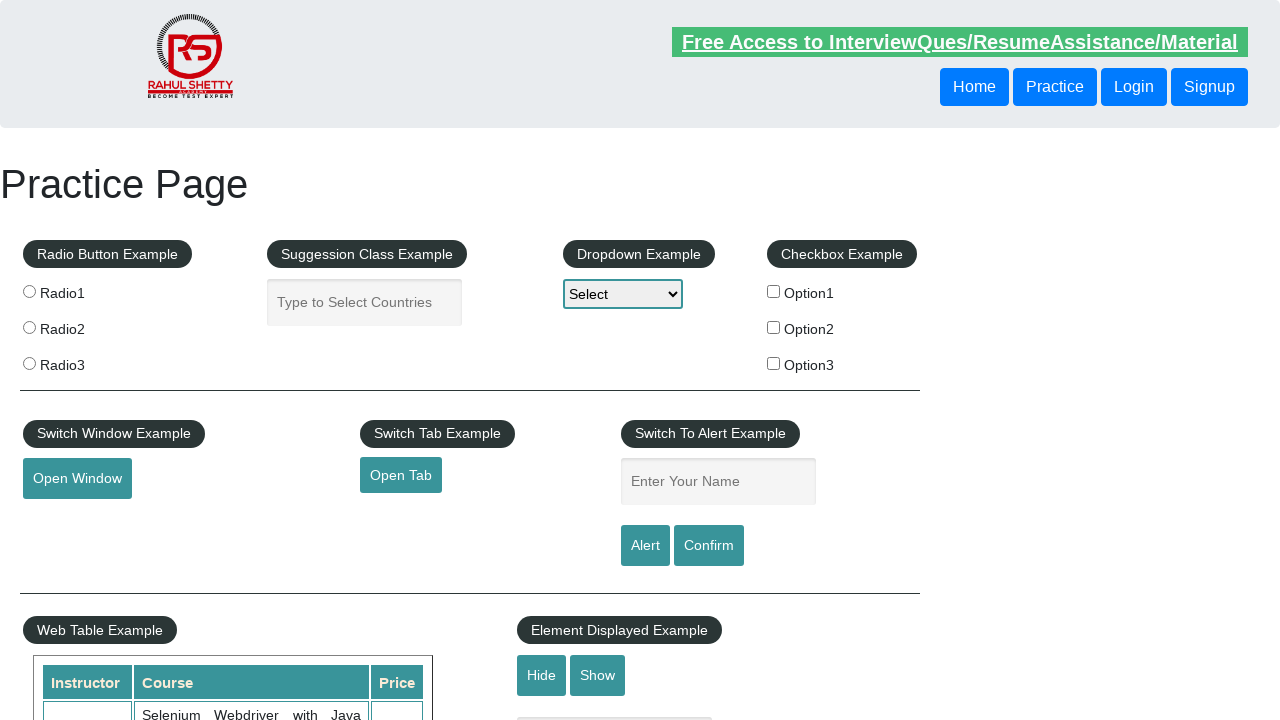

Clicked hide button to hide the text element at (542, 675) on #hide-textbox
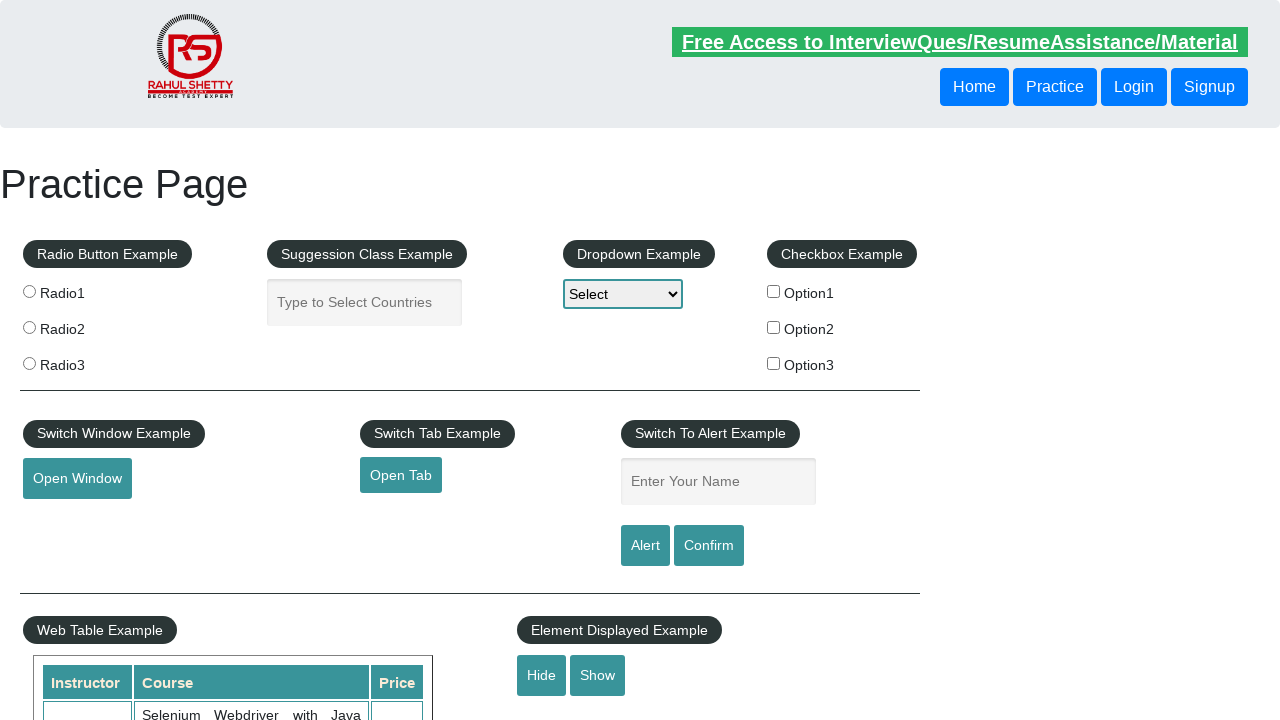

Verified text element is now hidden
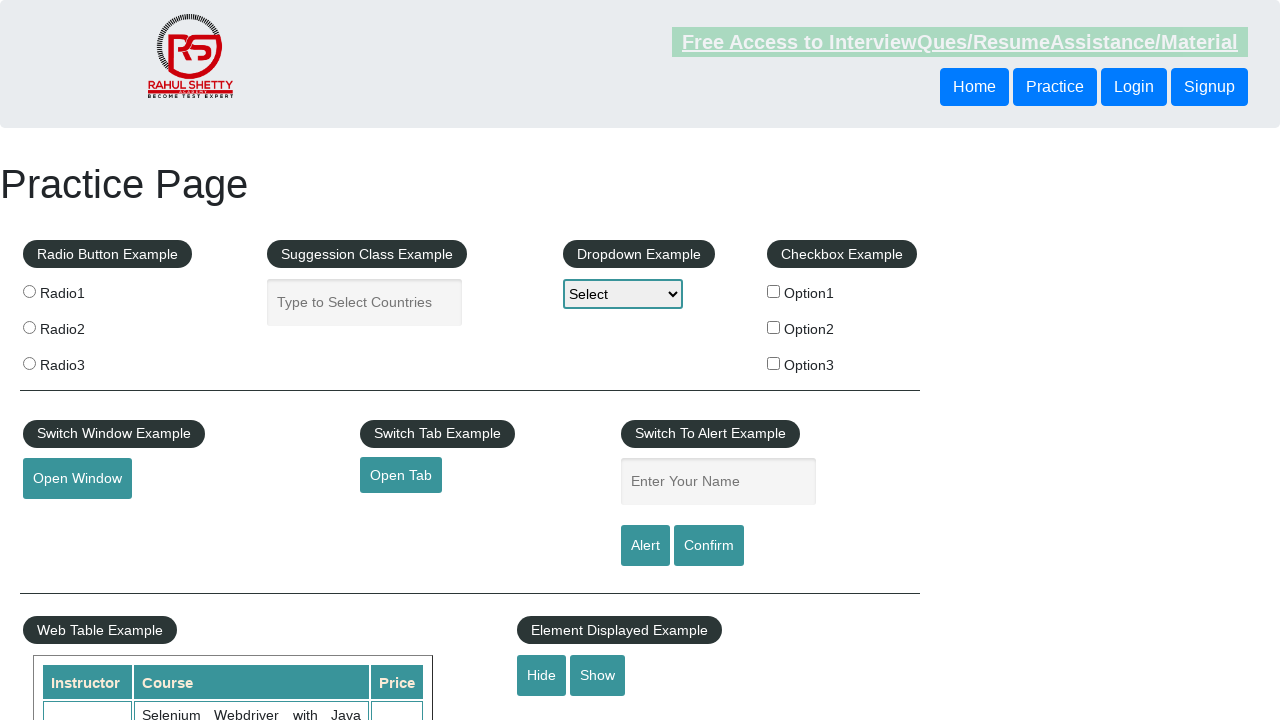

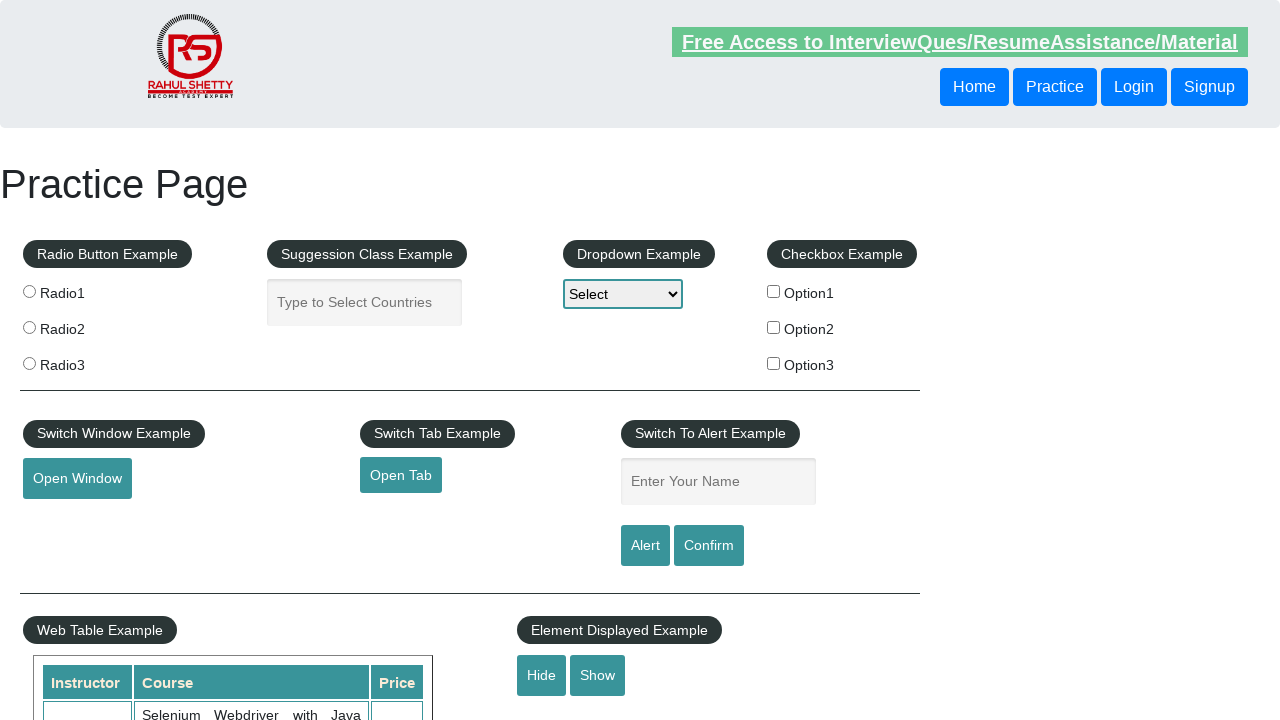